Tests an e-commerce checkout flow by searching for products containing "ber", adding all matching items to cart, proceeding to checkout, and applying a promo code

Starting URL: https://rahulshettyacademy.com/seleniumPractise/

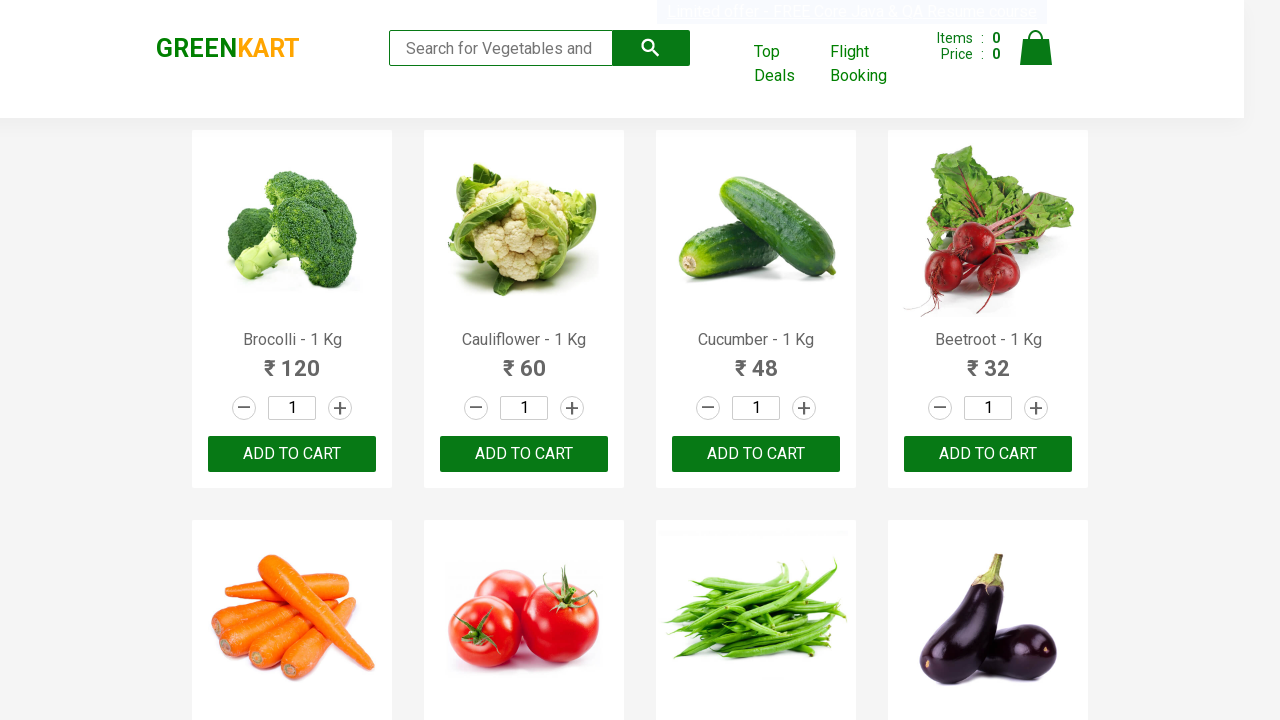

Filled search field with 'ber' to filter products on input.search-keyword
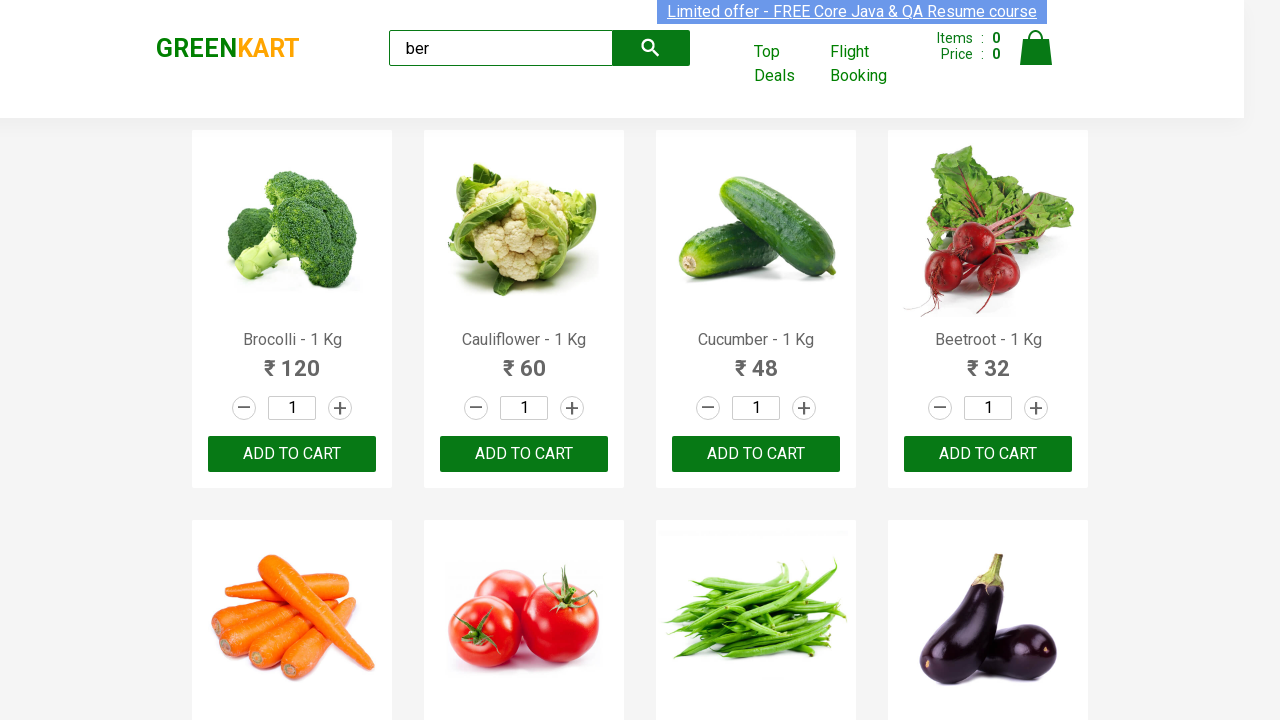

Waited 2 seconds for search results to filter
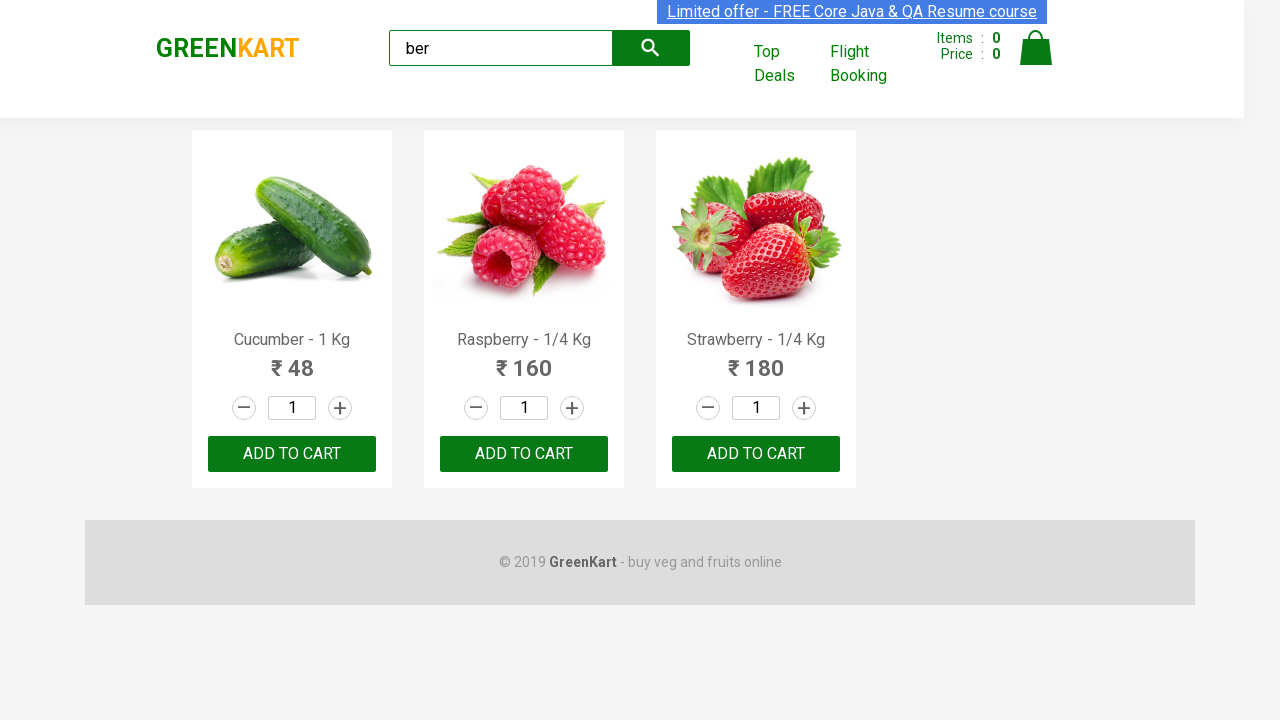

Clicked 'Add to Cart' button for a product matching 'ber' at (292, 454) on xpath=//div[@class='product-action']/button >> nth=0
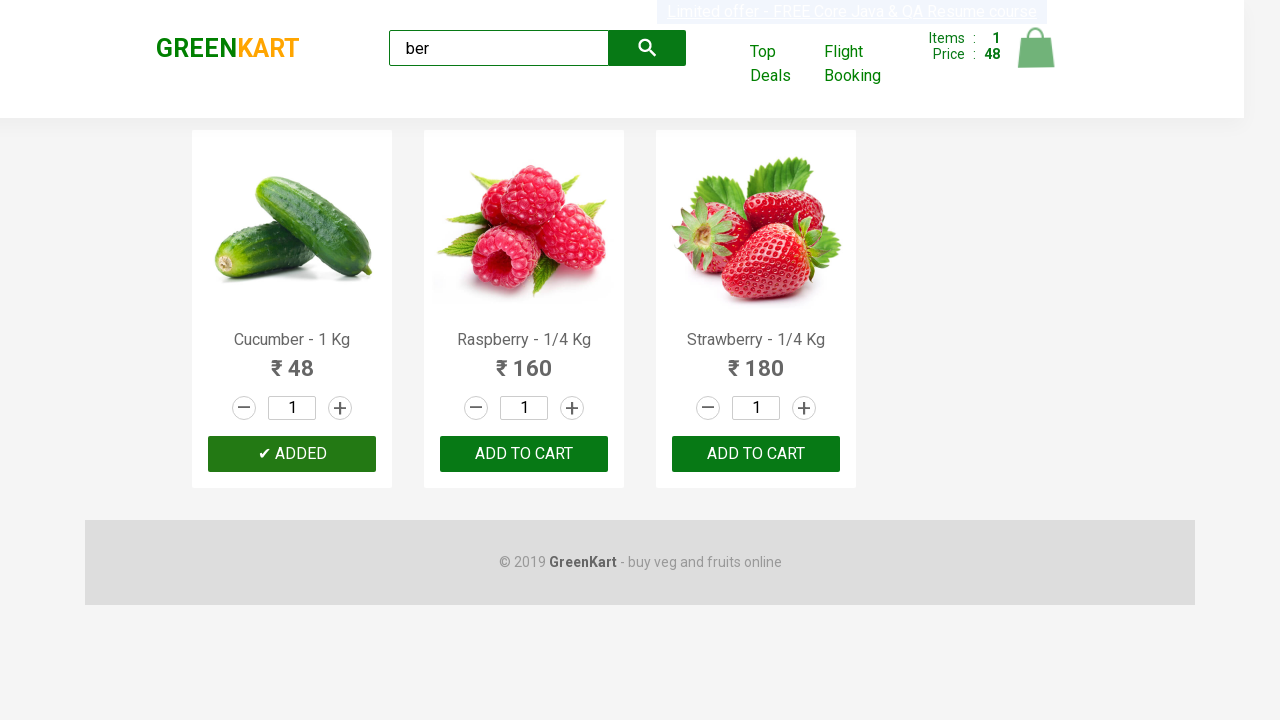

Clicked 'Add to Cart' button for a product matching 'ber' at (524, 454) on xpath=//div[@class='product-action']/button >> nth=1
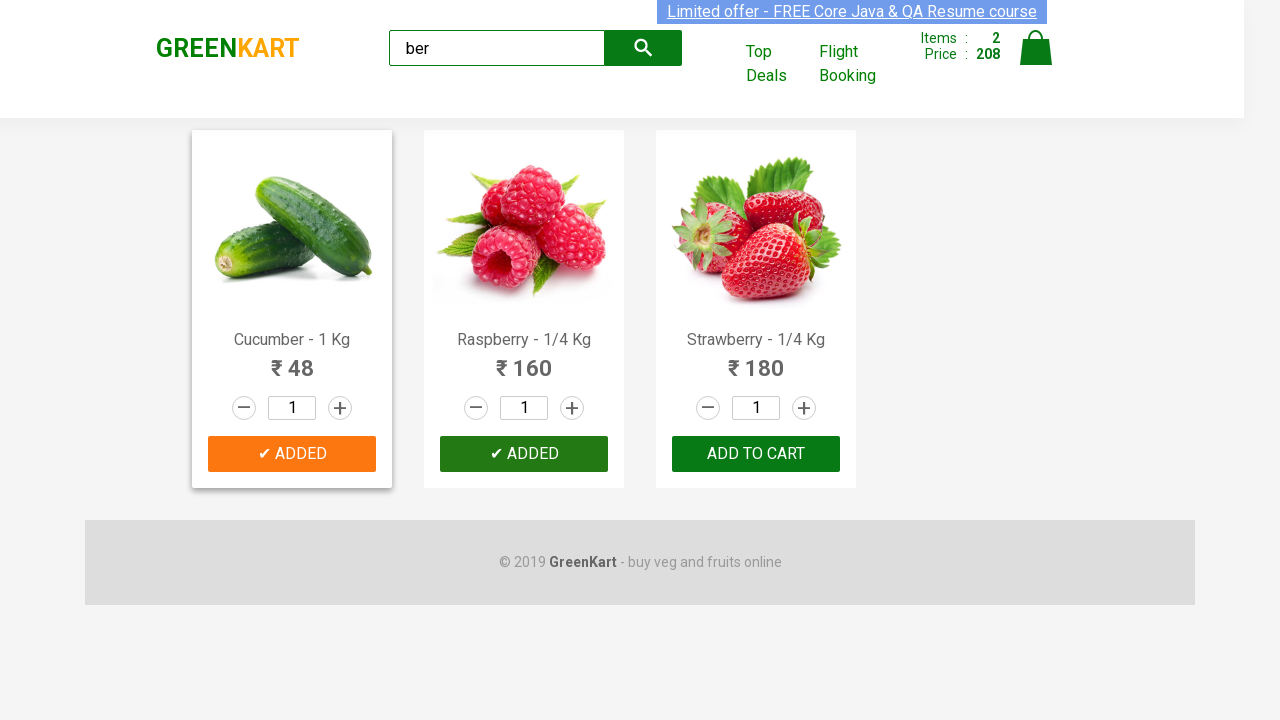

Clicked 'Add to Cart' button for a product matching 'ber' at (756, 454) on xpath=//div[@class='product-action']/button >> nth=2
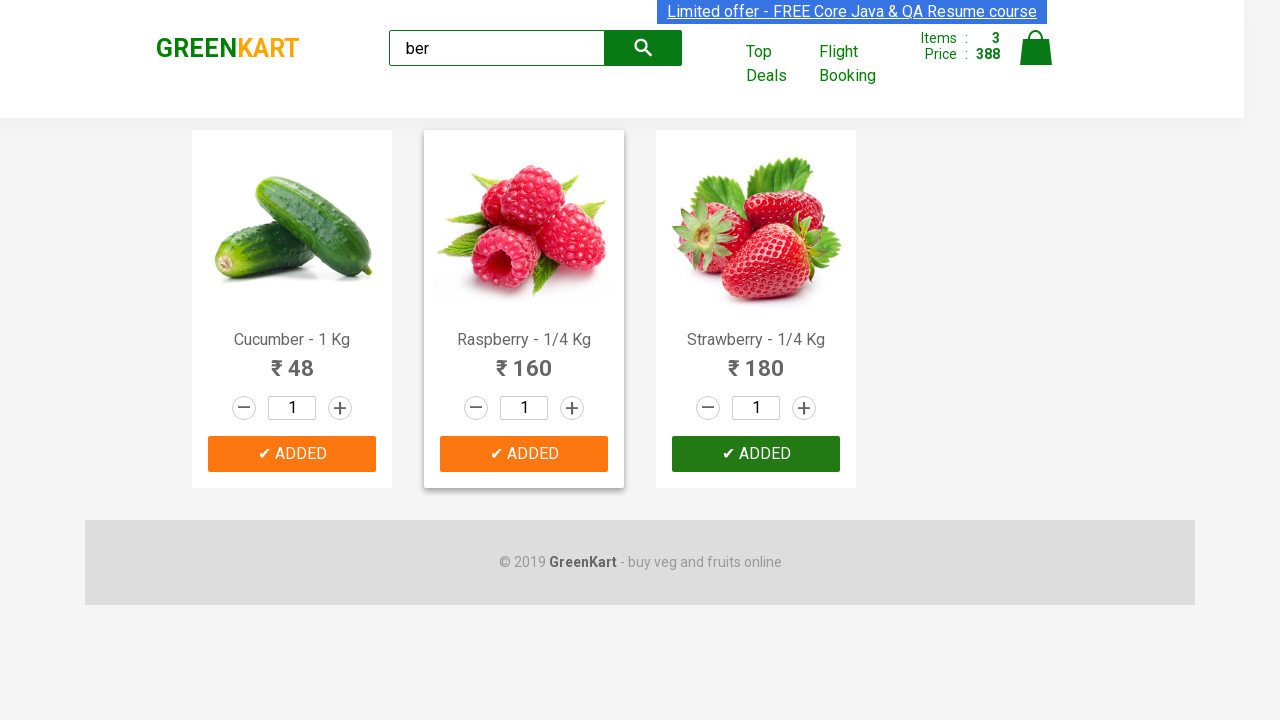

Clicked cart icon to view cart at (1036, 48) on img[alt='Cart']
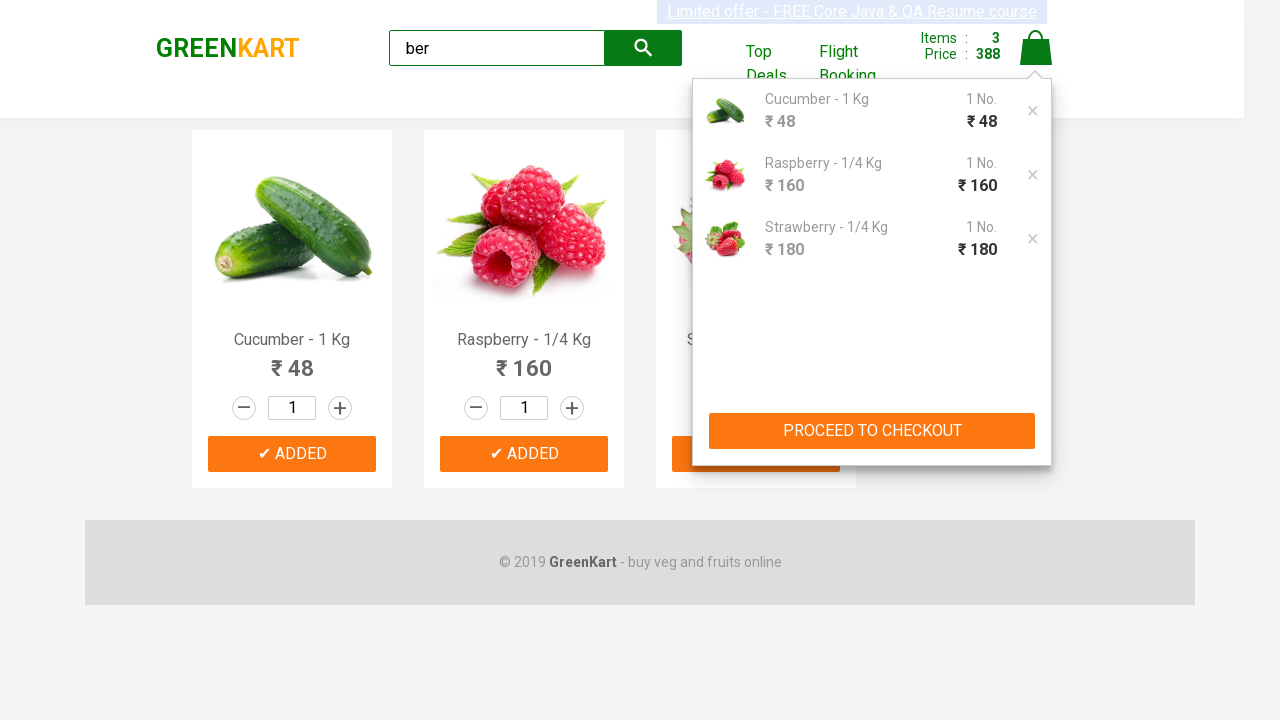

Clicked 'PROCEED TO CHECKOUT' button at (872, 431) on xpath=//button[text()='PROCEED TO CHECKOUT']
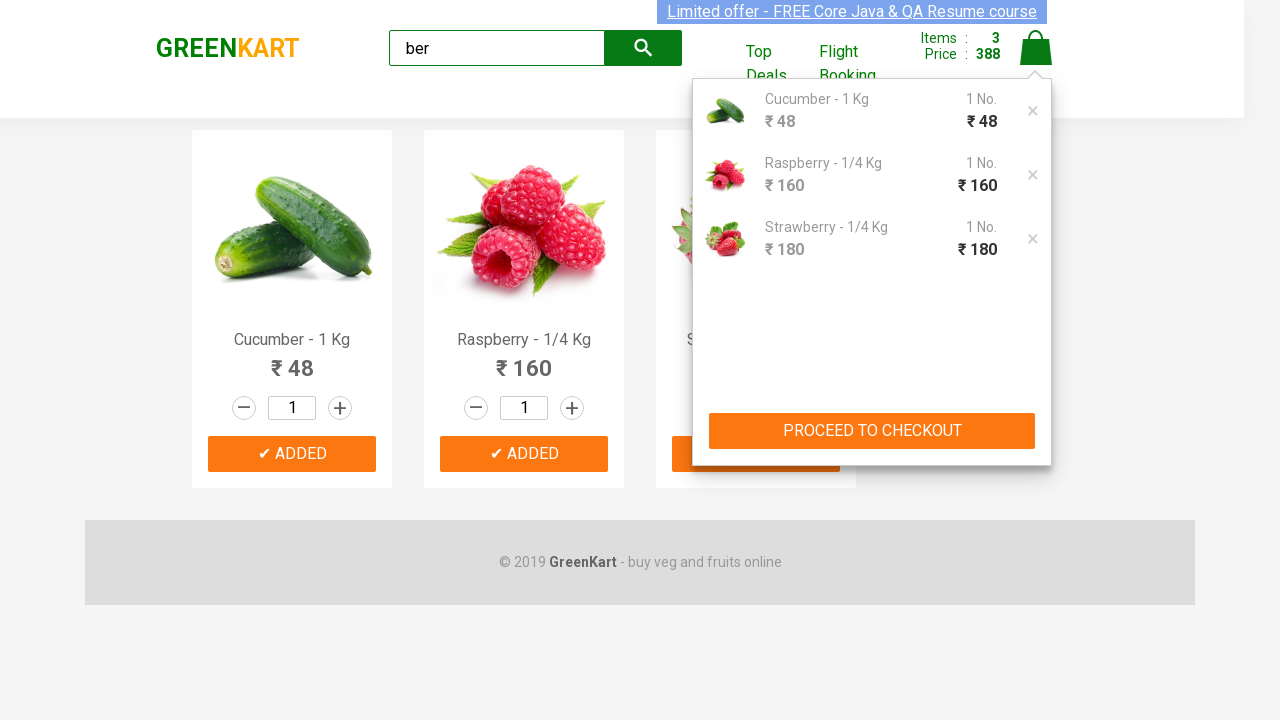

Entered promo code 'rahulshettyacademy' on .promoCode
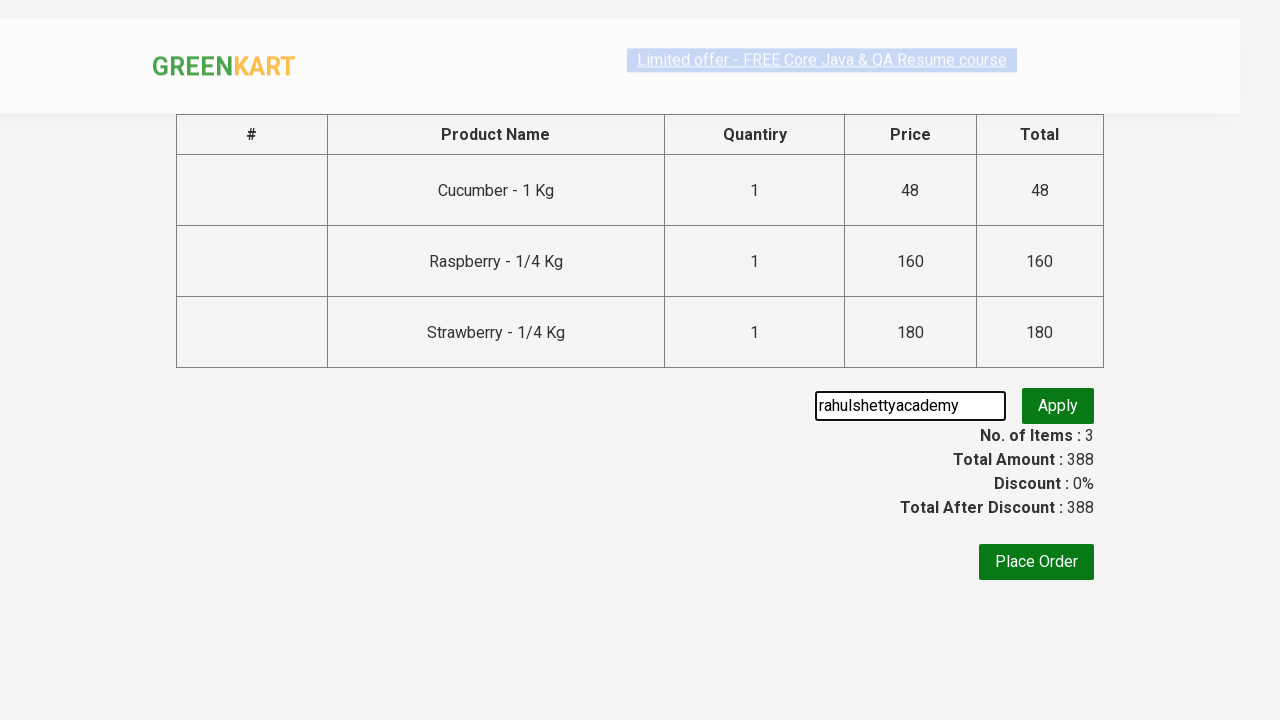

Clicked apply promo button at (1058, 406) on .promoBtn
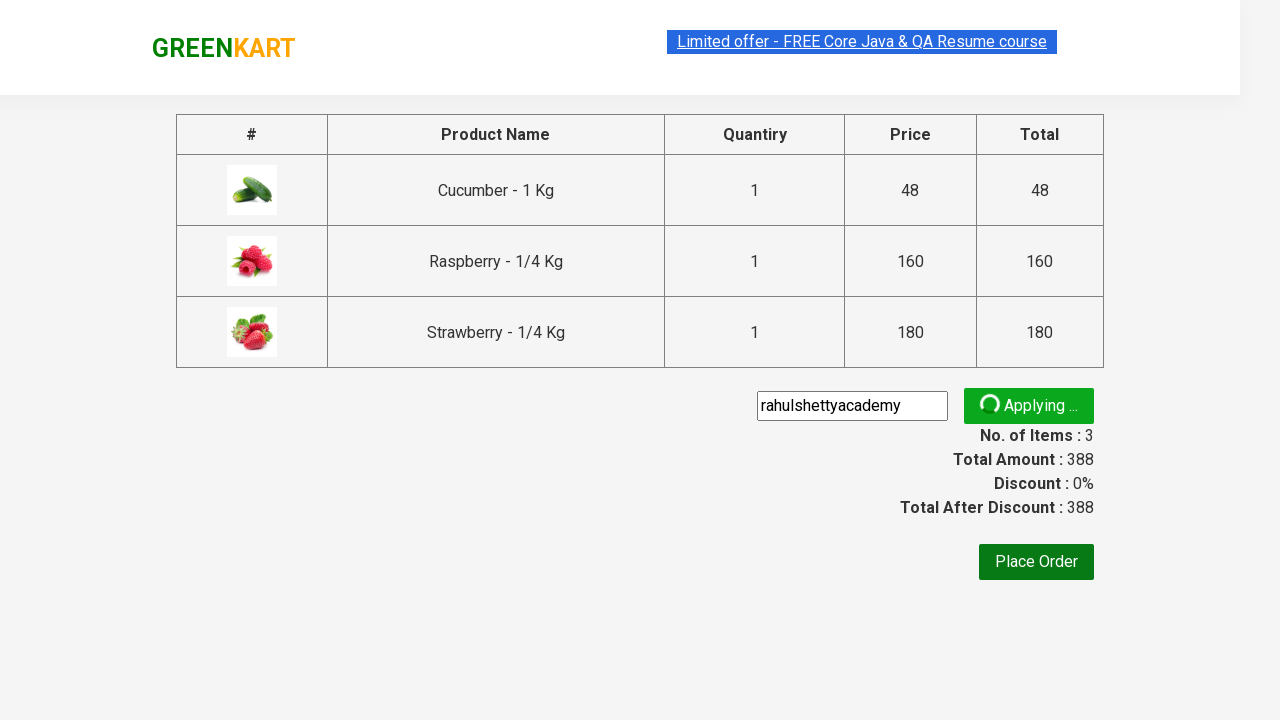

Promo code info appeared on screen
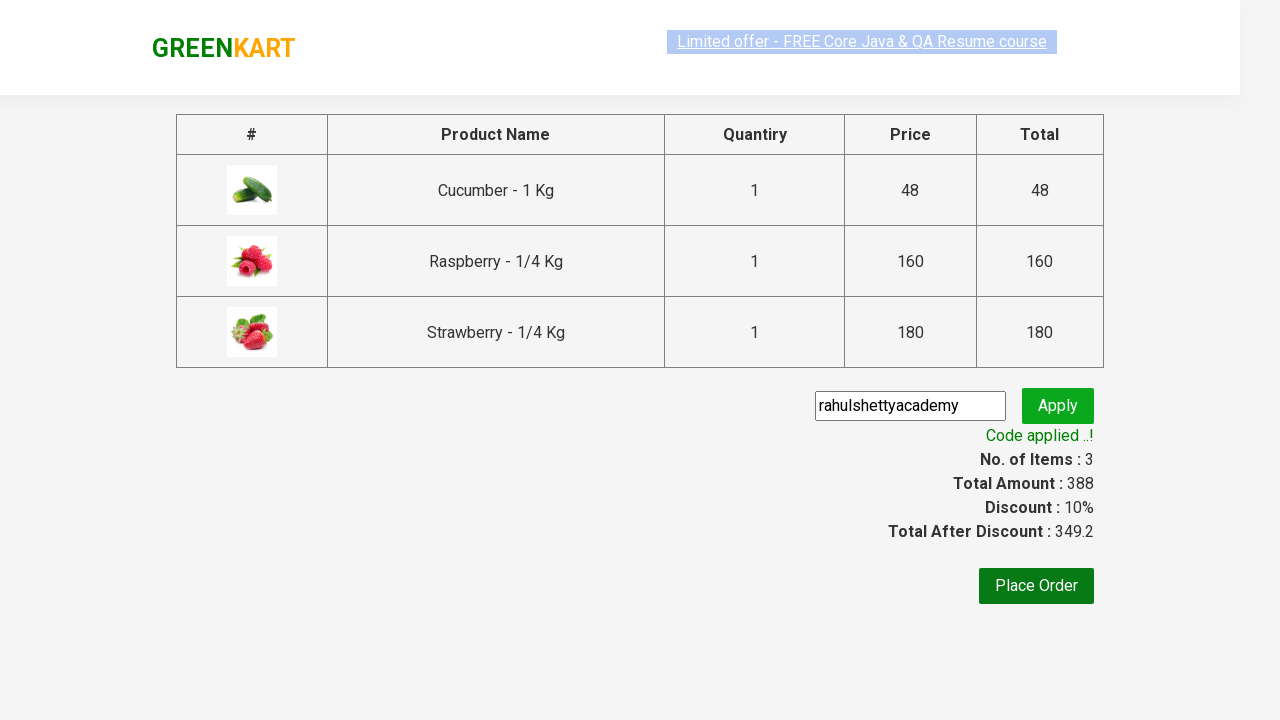

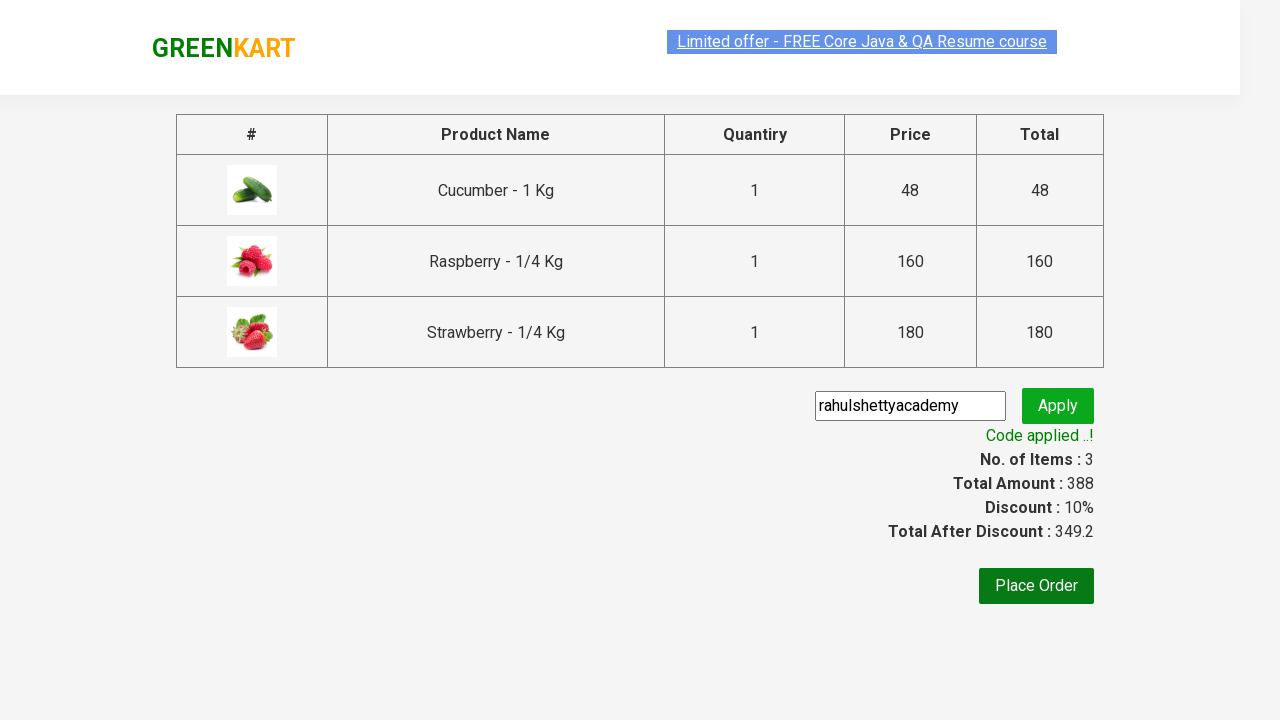